Tests drag and drop functionality by dragging an element to a target drop zone

Starting URL: http://sahitest.com/demo/dragDropMooTools.htm

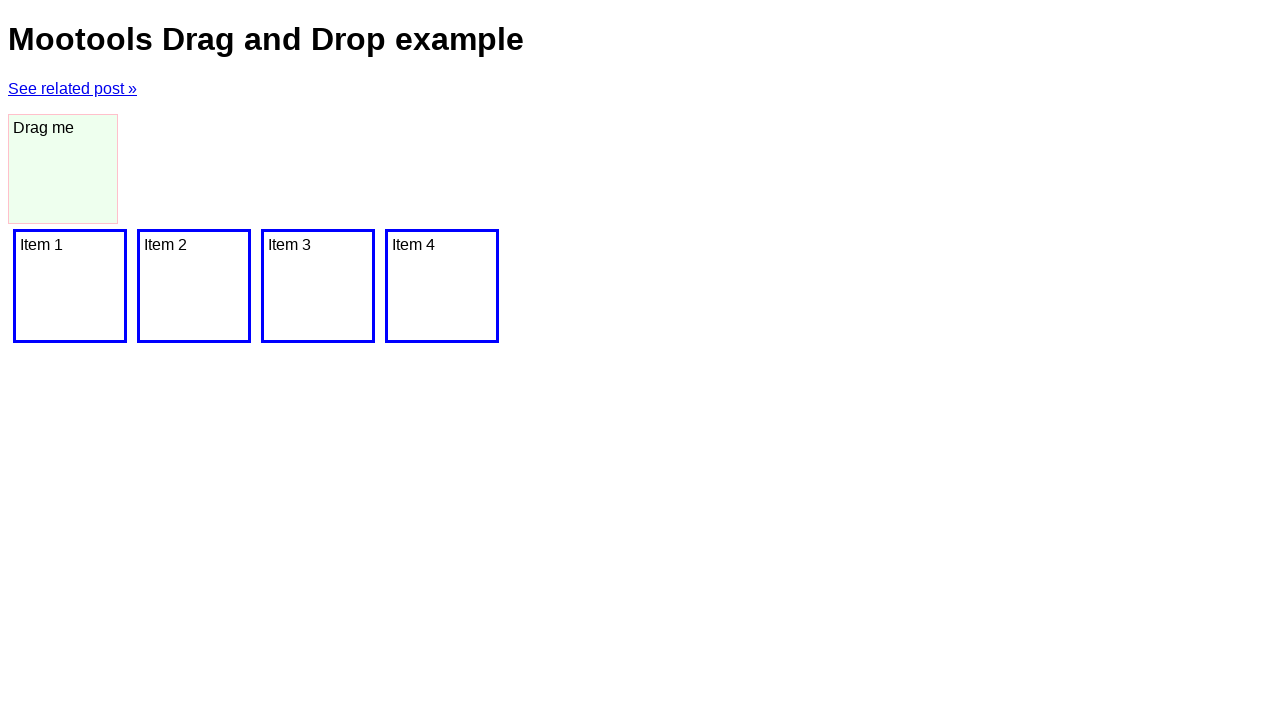

Navigated to drag and drop demo page
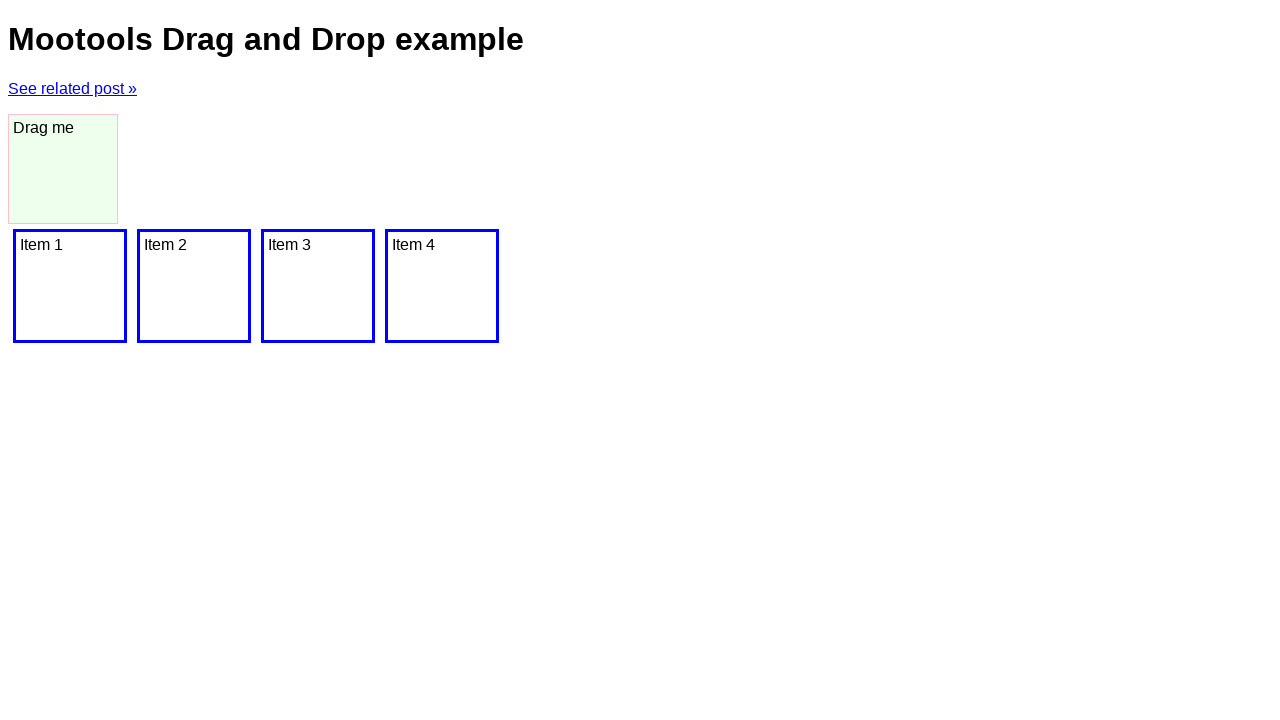

Located draggable element with ID 'dragger'
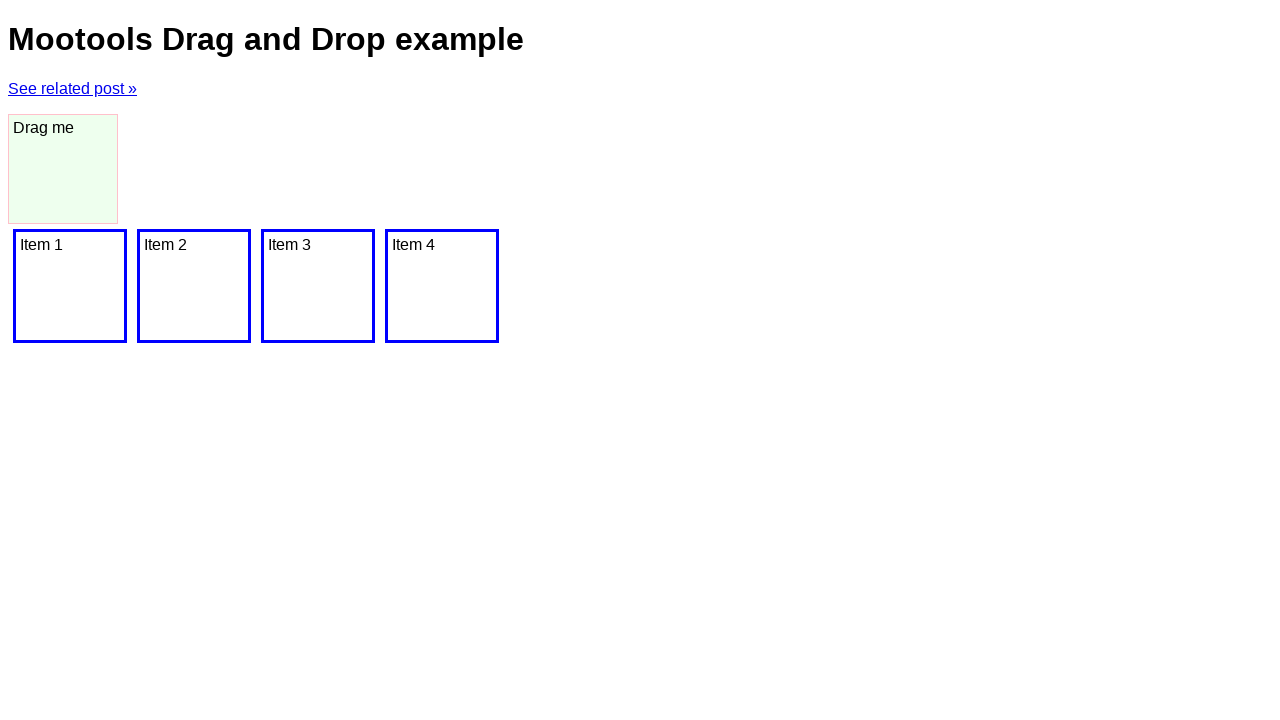

Located drop zone target element
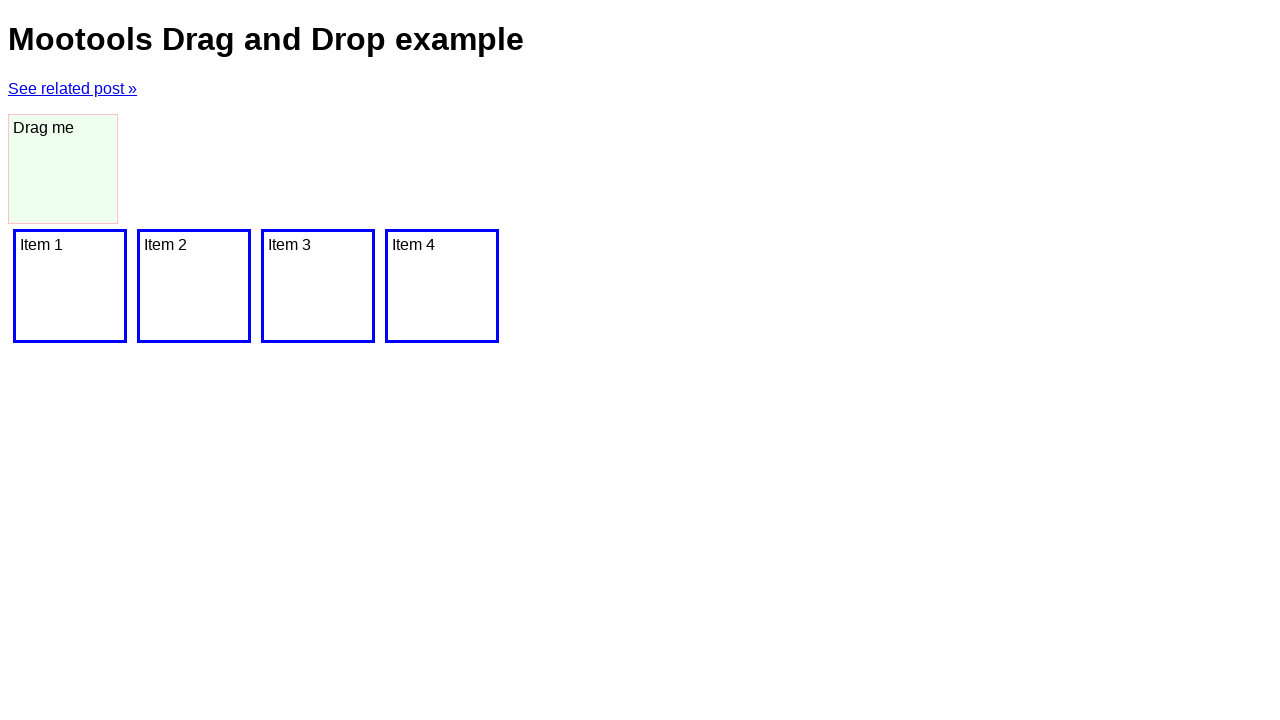

Dragged element to drop zone at (318, 286)
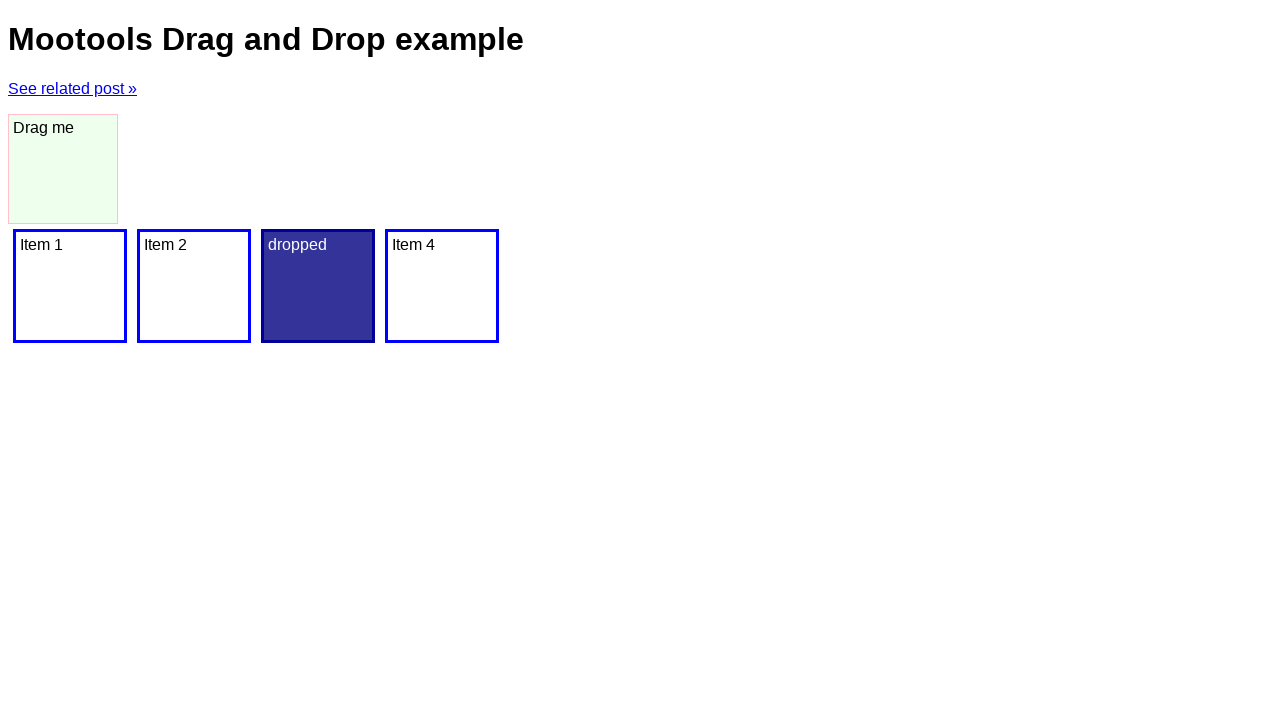

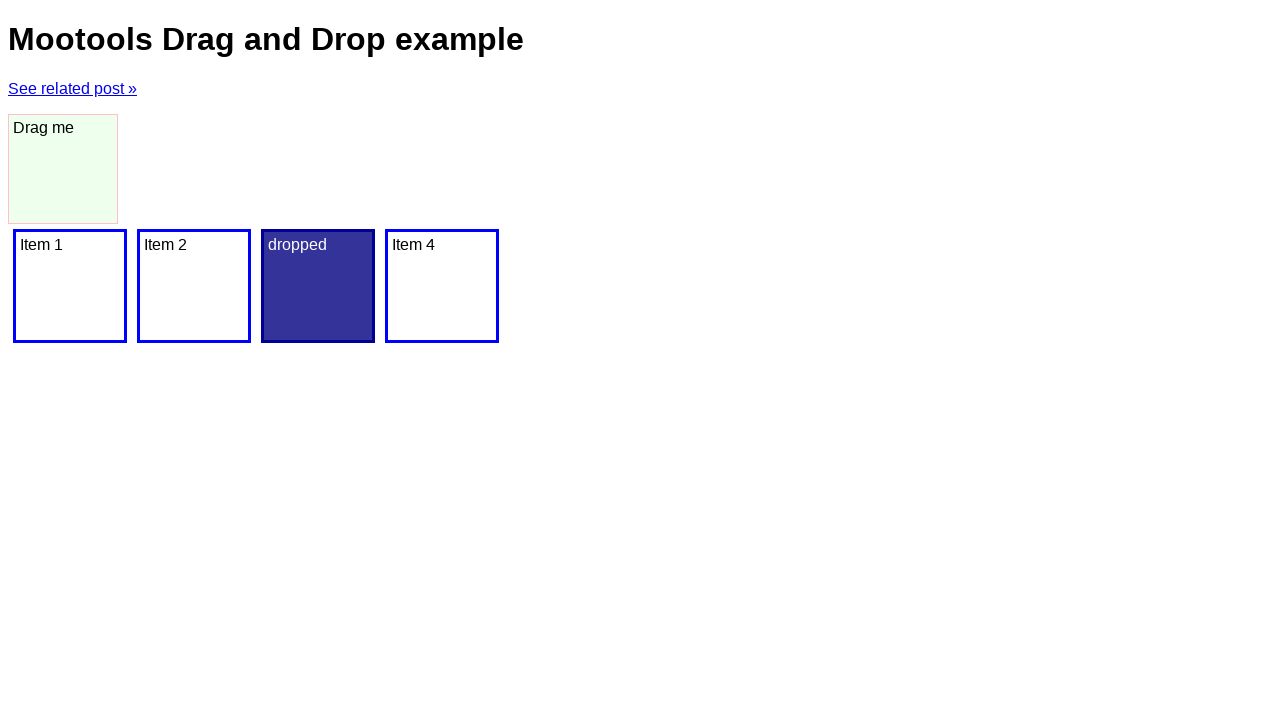